Tests the search functionality on AJIO e-commerce website by entering a search term "shoes" and clicking the search button.

Starting URL: https://www.ajio.com/

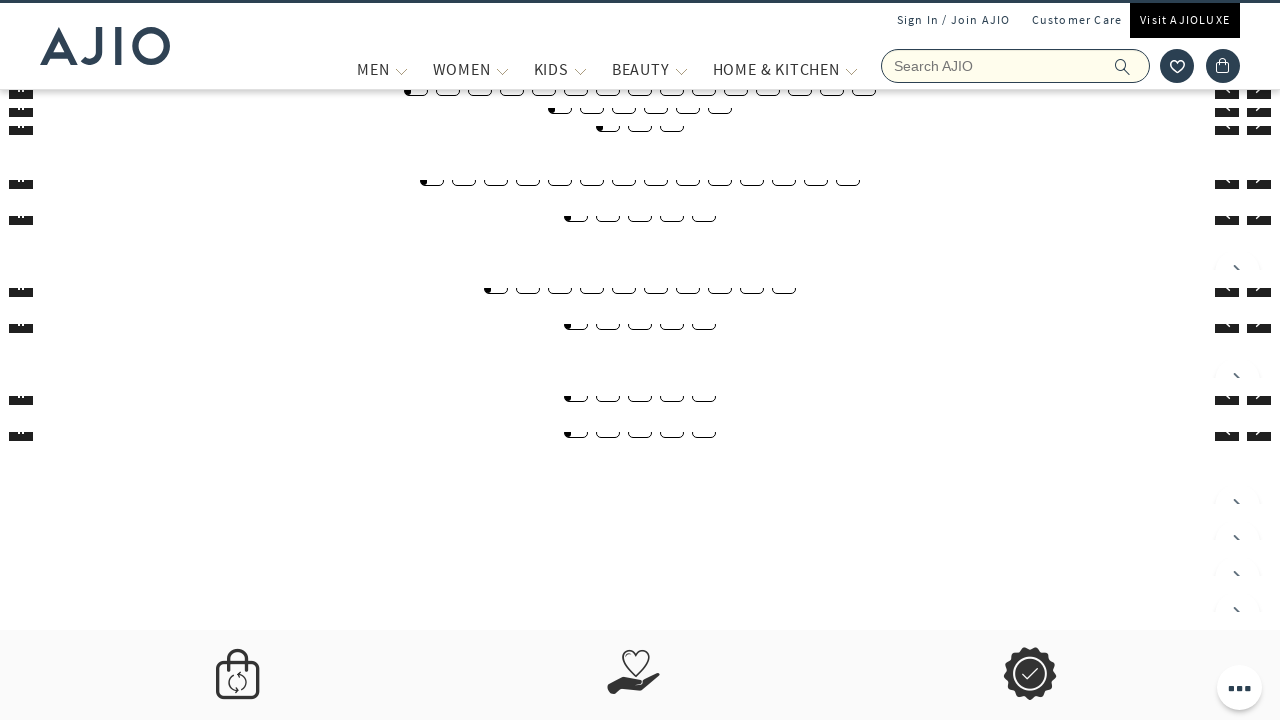

Filled search box with 'shoes' on input[type='search'], input[name='searchVal'], input[placeholder*='Search']
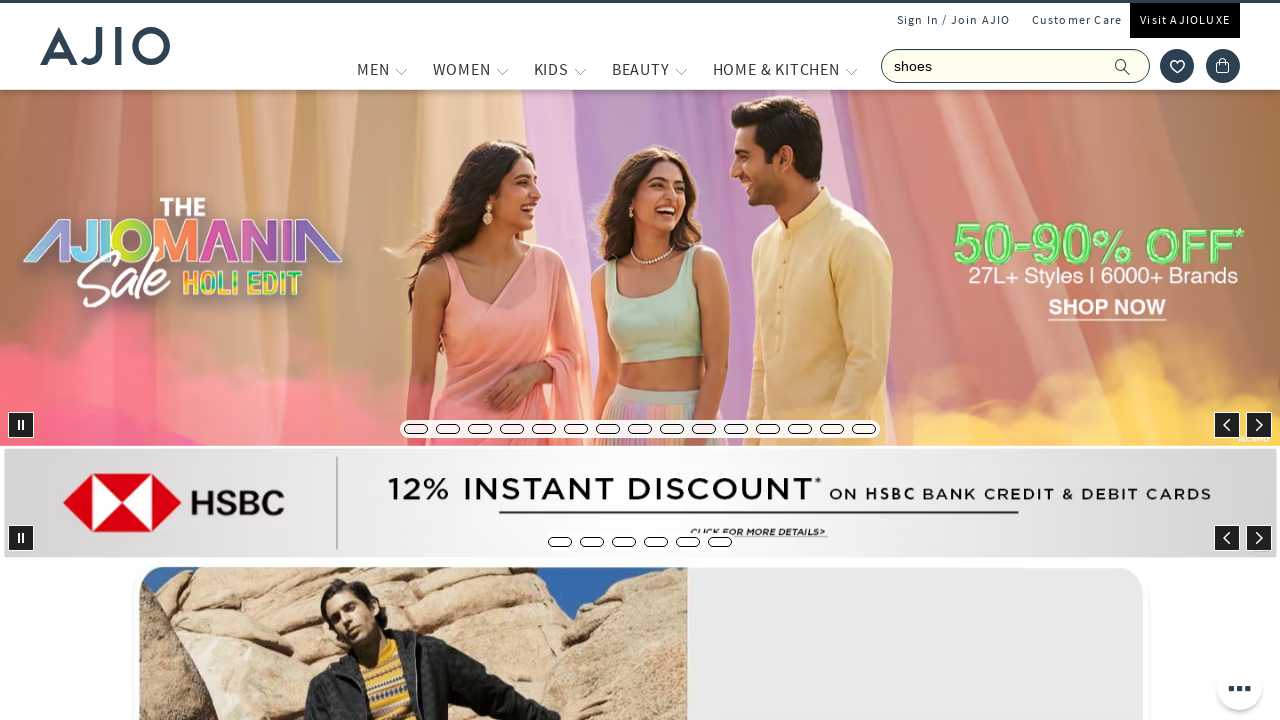

Clicked search button to search for shoes at (1133, 66) on form button[type='submit'], form button span
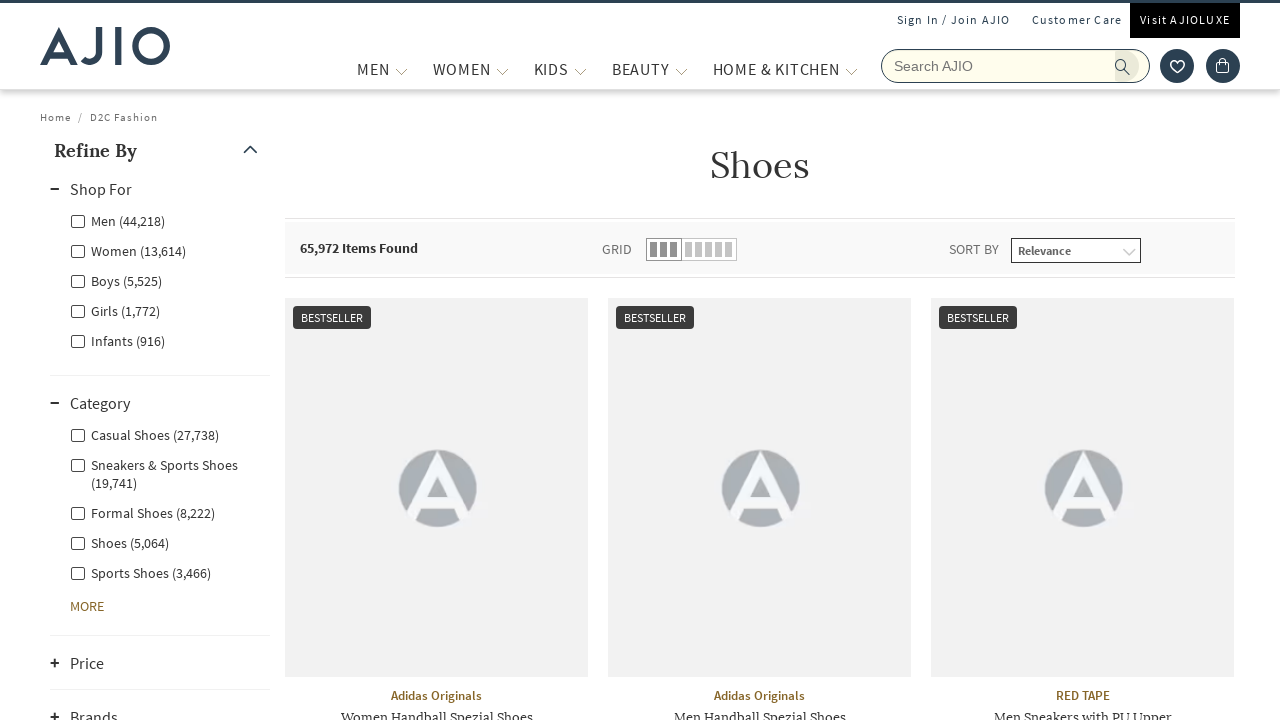

Waited for search results page to load completely
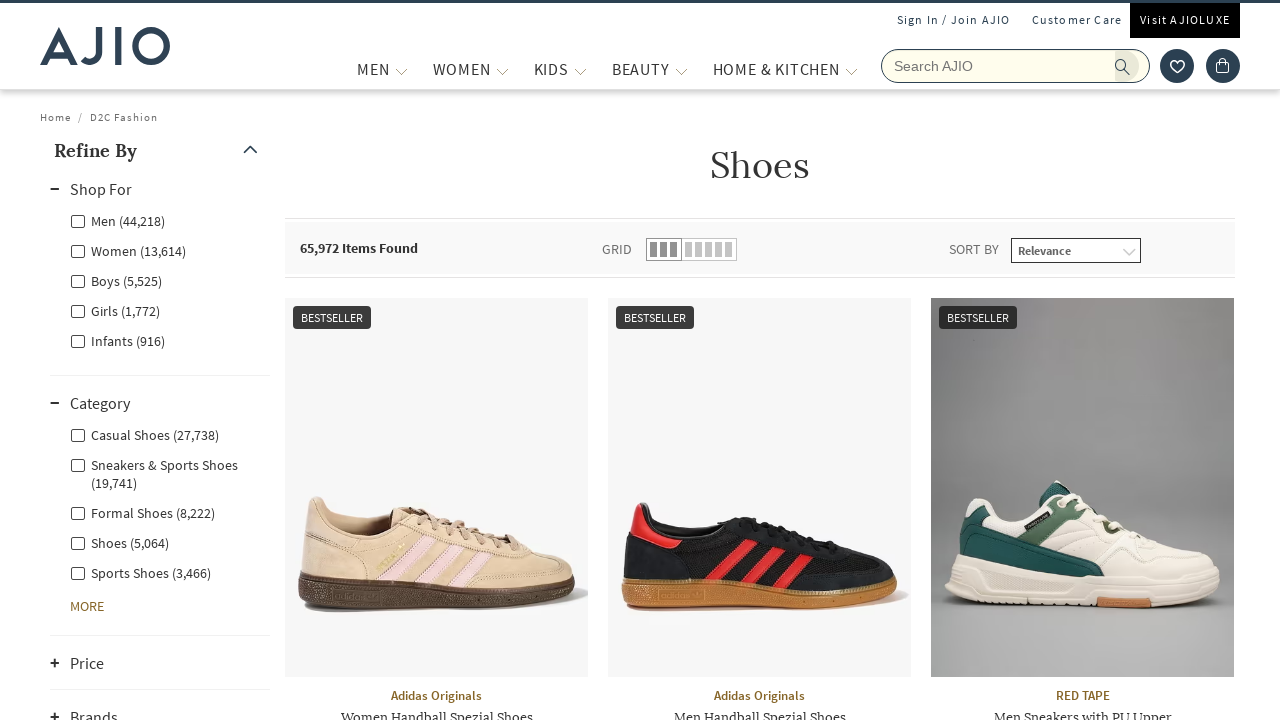

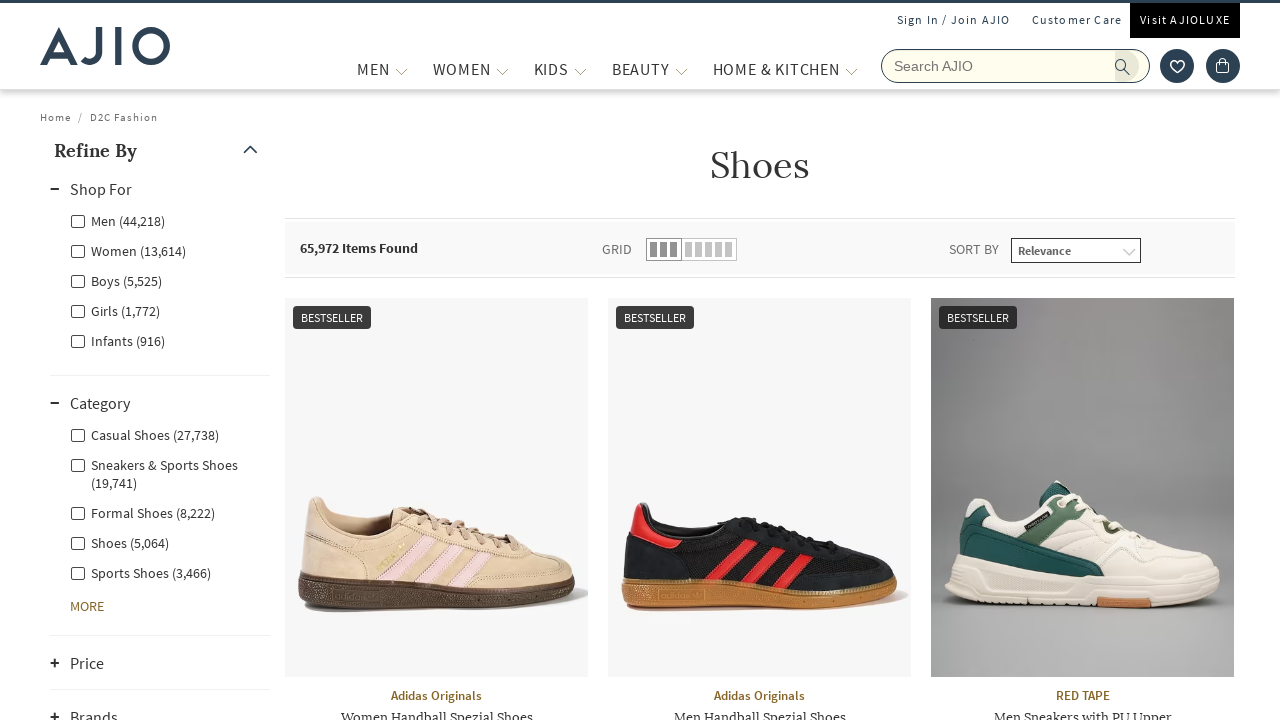